Navigates to Sauce Labs guinea pig test page and verifies the page title

Starting URL: https://saucelabs.com/test/guinea-pig

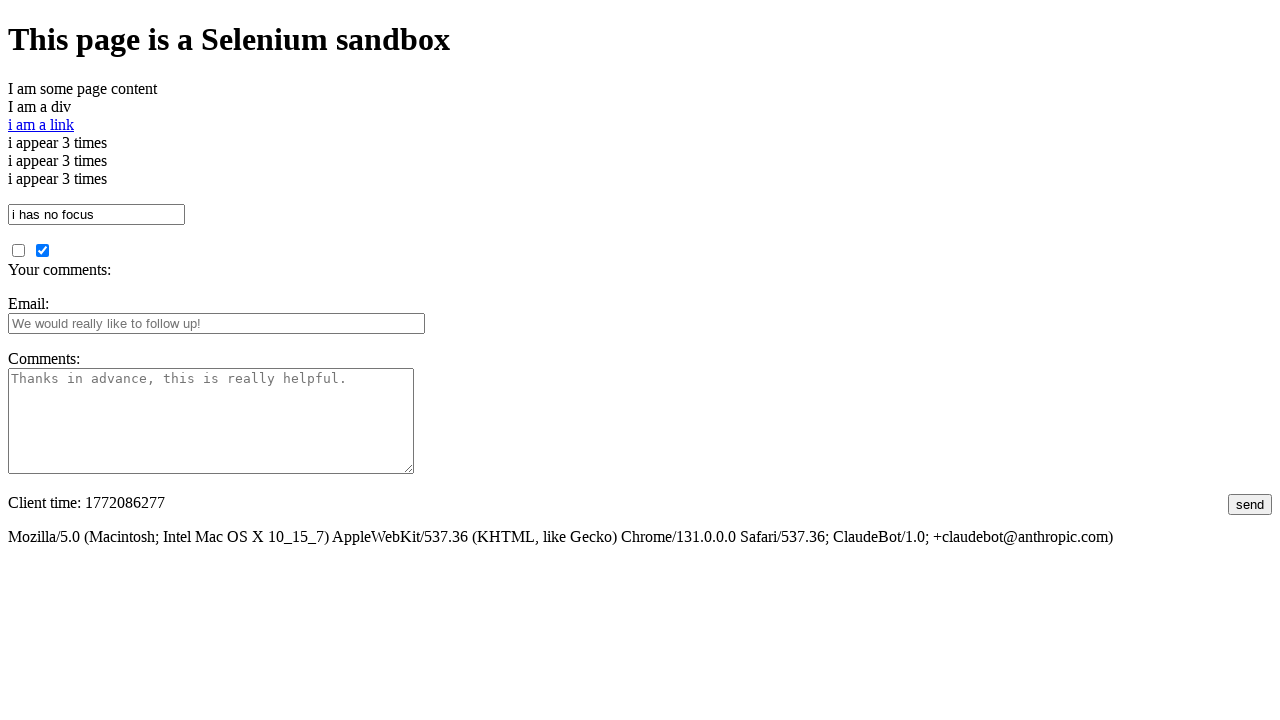

Navigated to Sauce Labs guinea pig test page
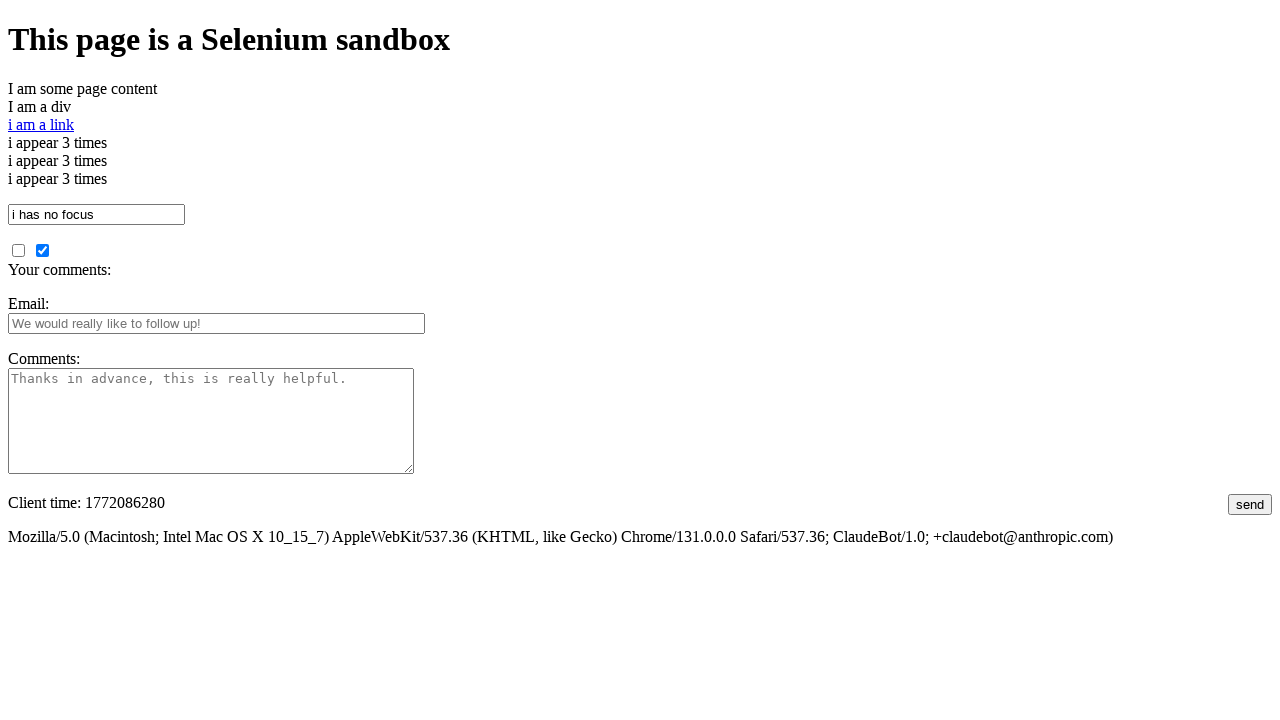

Verified page title is 'I am a page title - Sauce Labs'
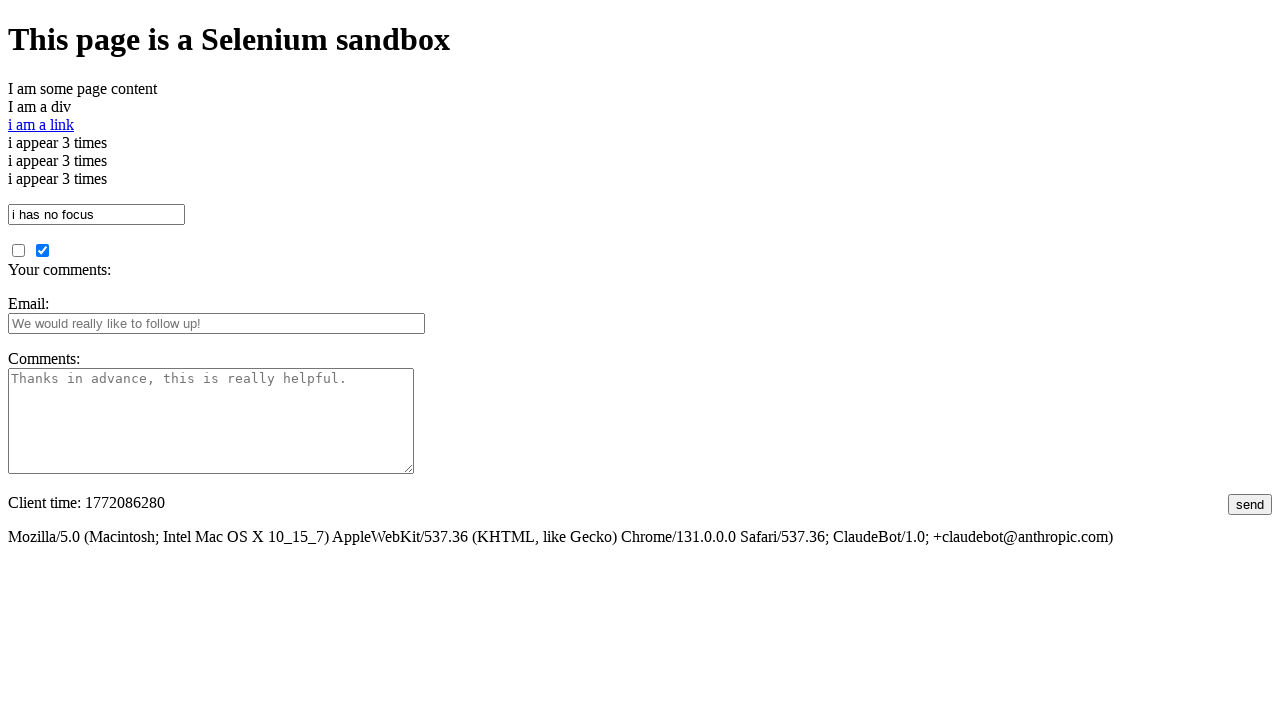

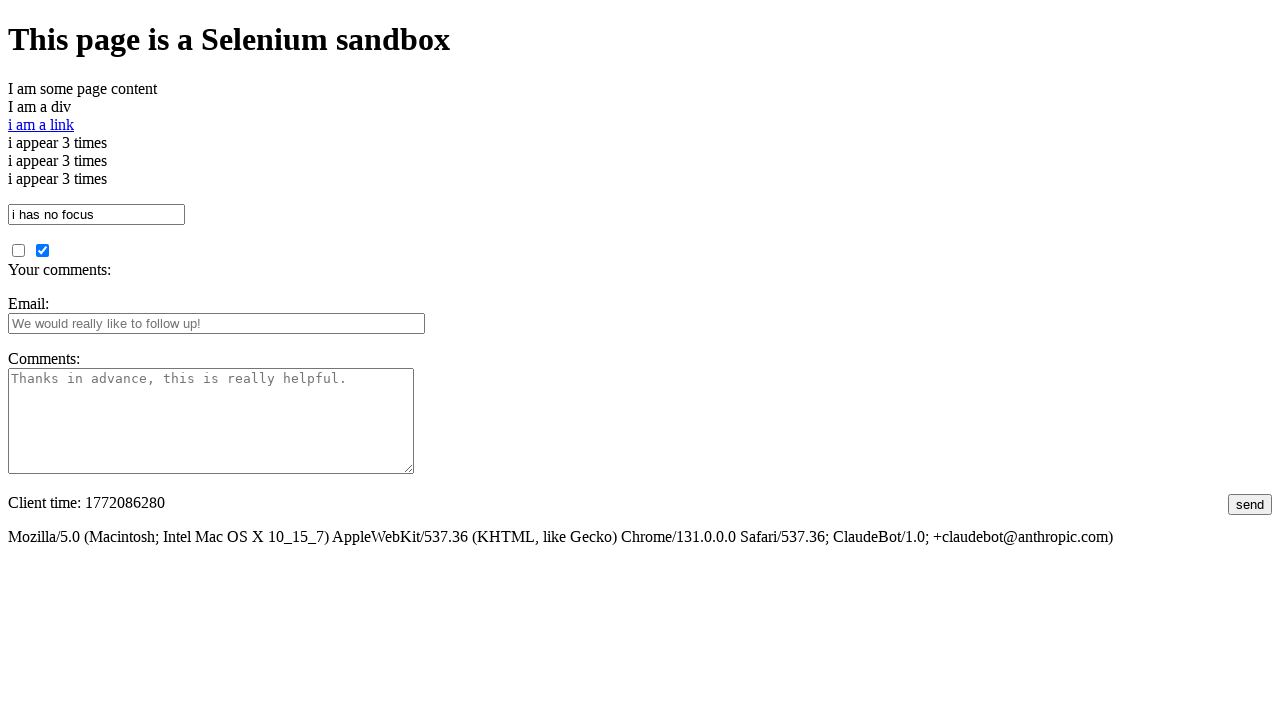